Tests filling in the first name field on a contact form by entering text into the input field located by name attribute

Starting URL: https://automationtesting.co.uk/contactForm.html

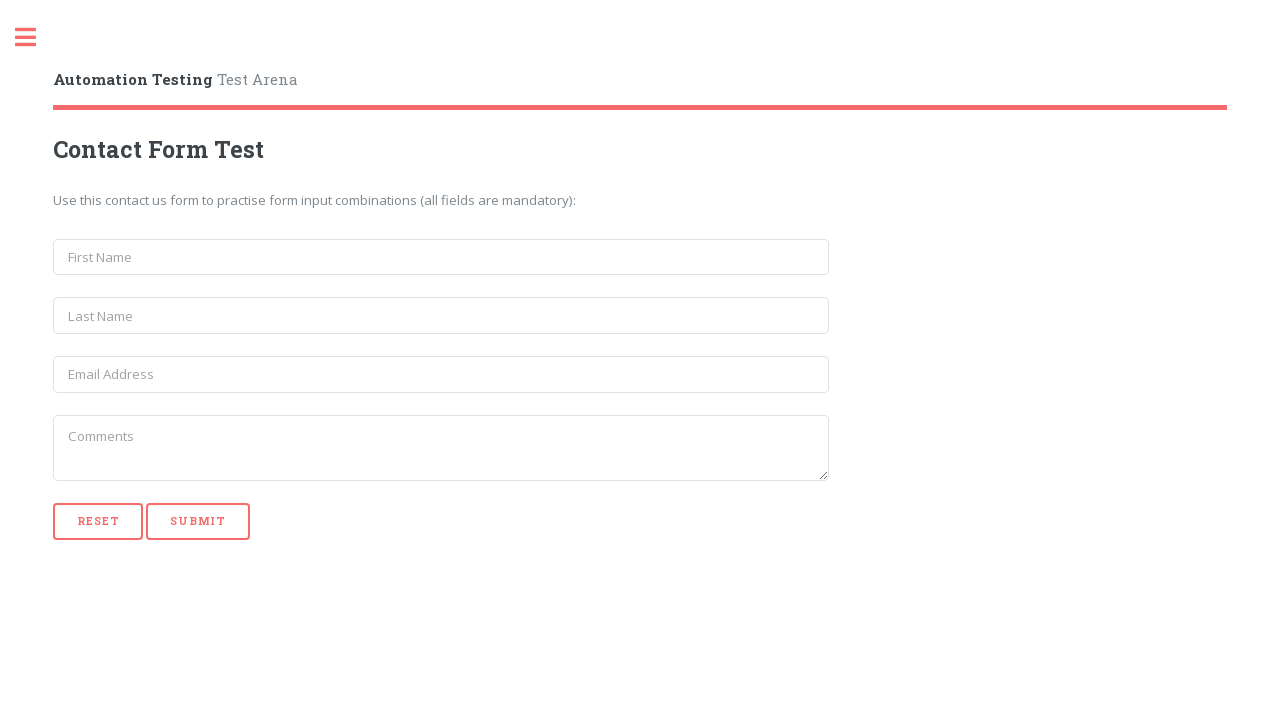

Navigated to contact form page
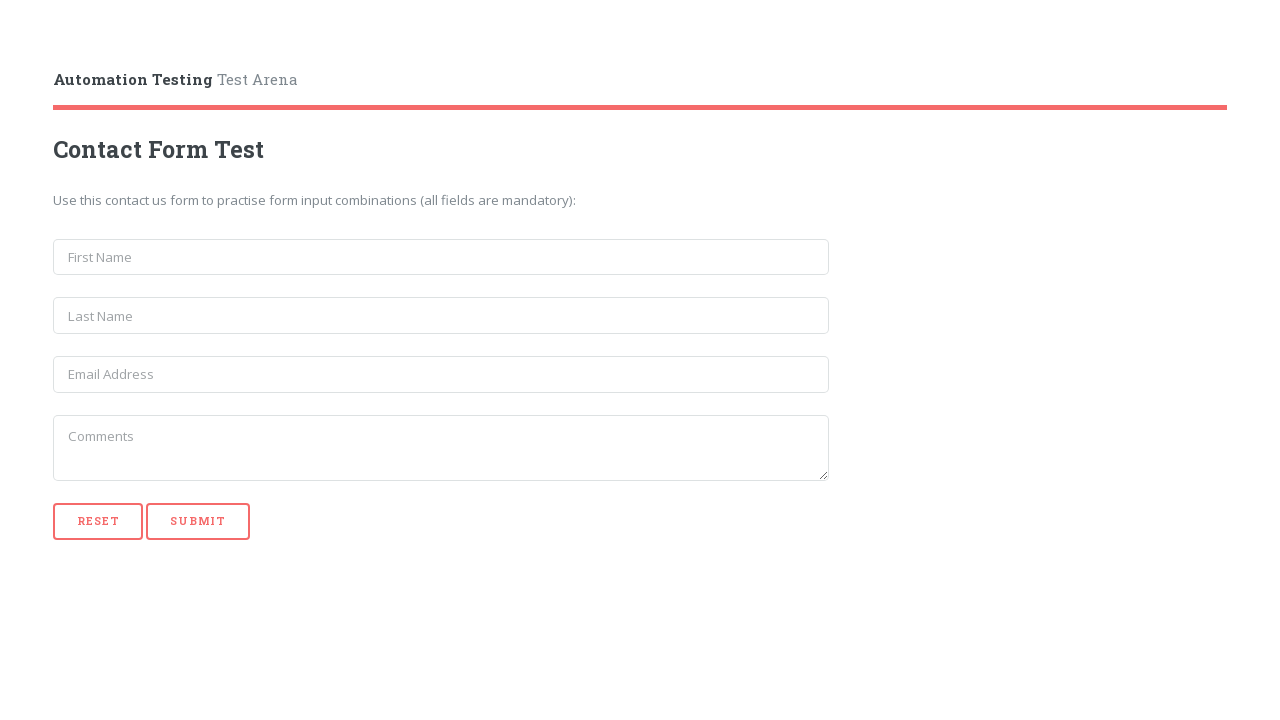

Filled first name field with 'Michael' using name attribute locator on input[name='first_name']
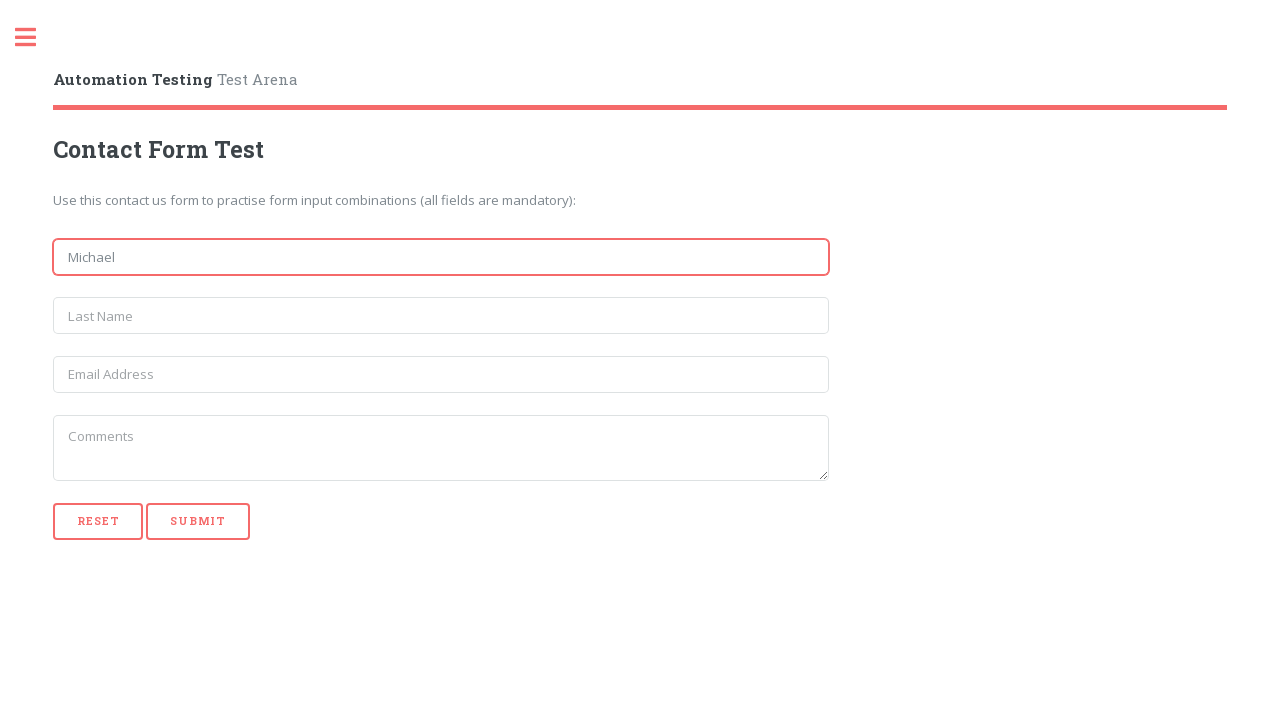

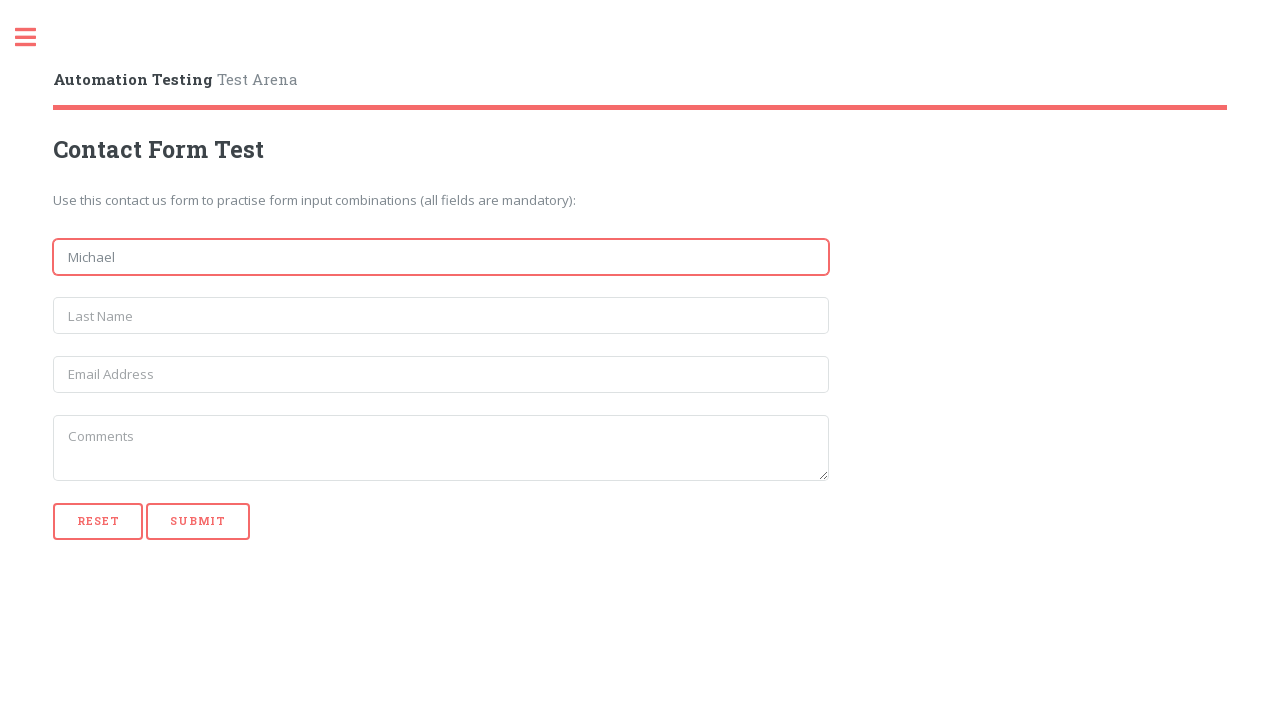